Tests the search functionality on Playwright documentation site by opening the search bar, typing a query, and verifying the search dropdown appears

Starting URL: https://playwright.dev/

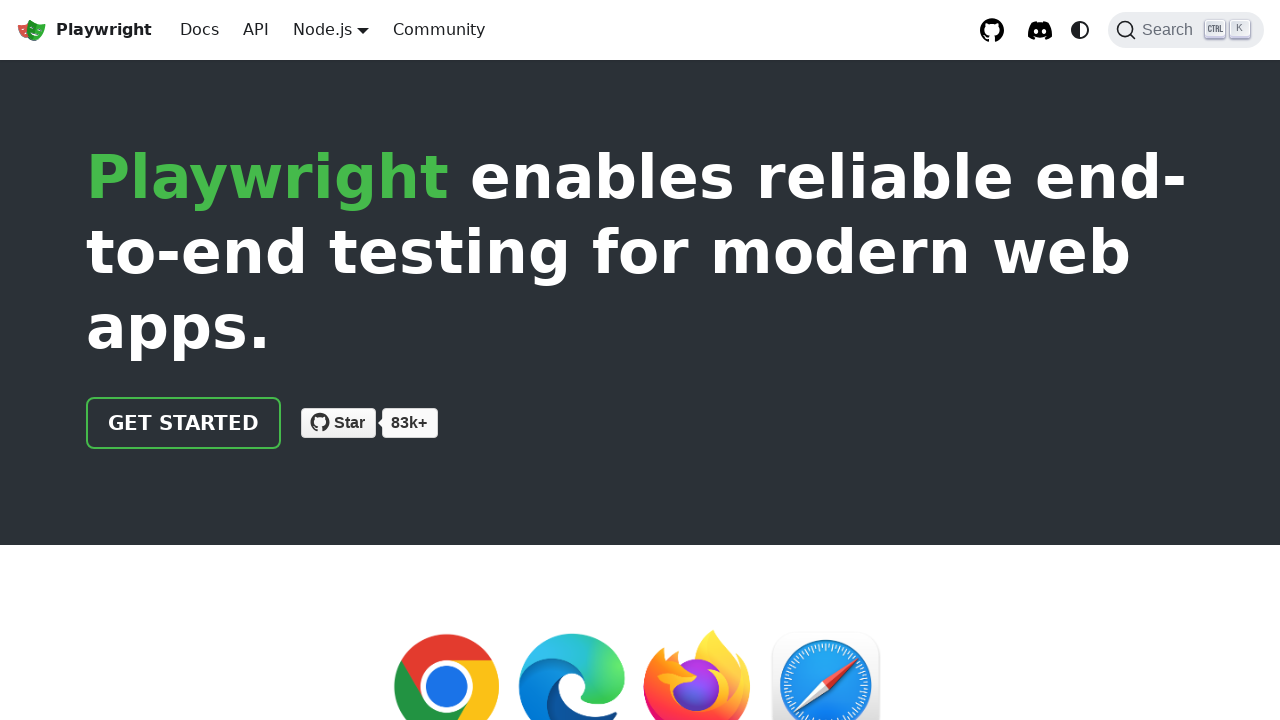

Opened search bar by clicking DocSearch button at (1186, 30) on .DocSearch-Button
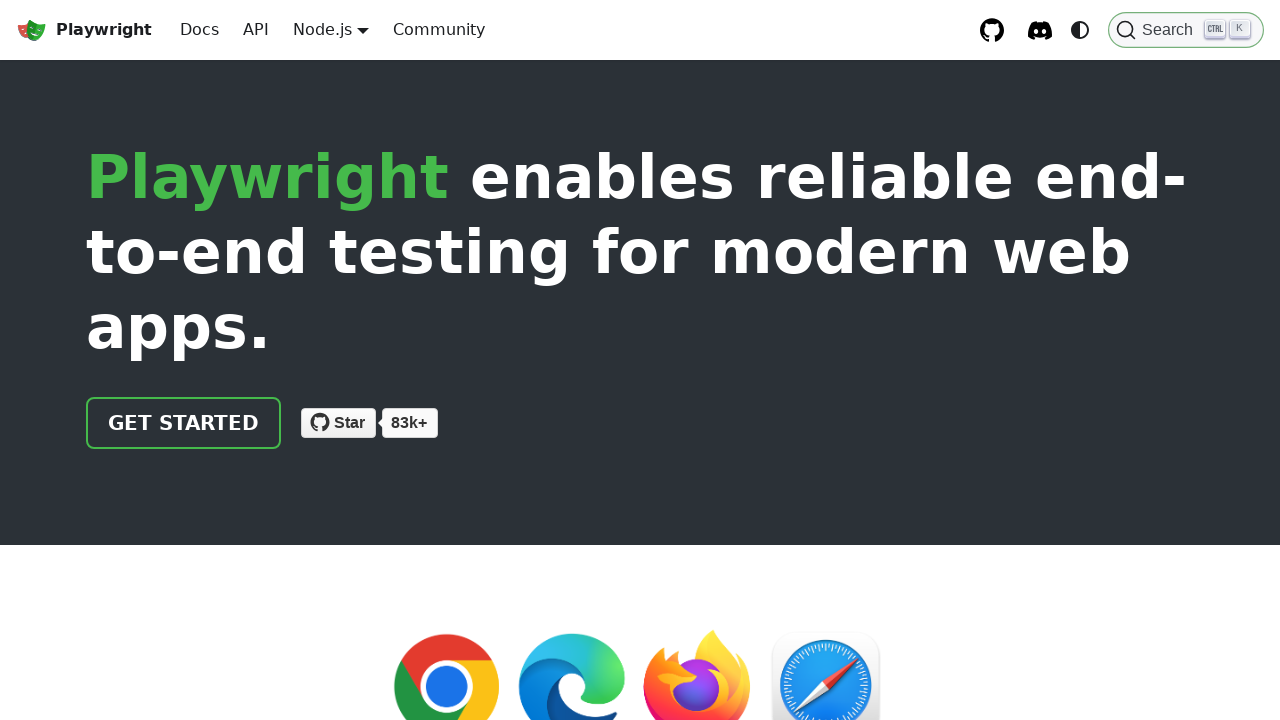

Typed 'getting started' in search input field on .DocSearch-Input
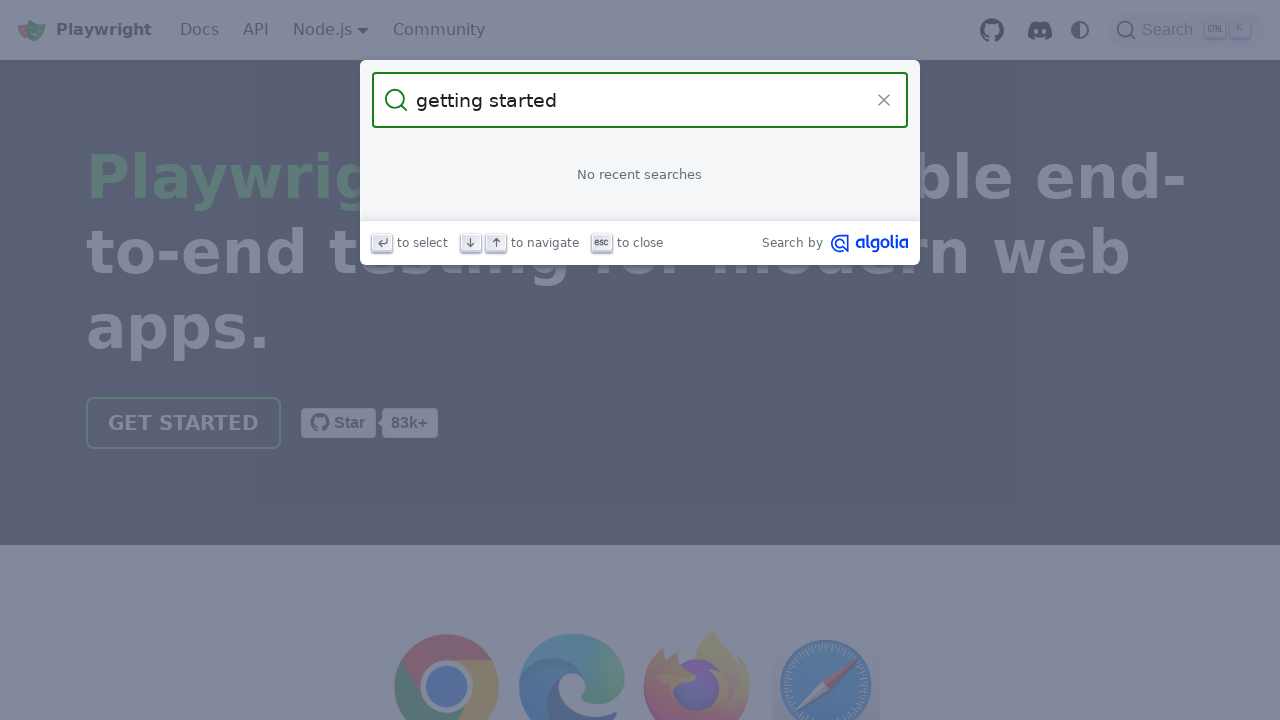

Search dropdown appeared with delayed API response
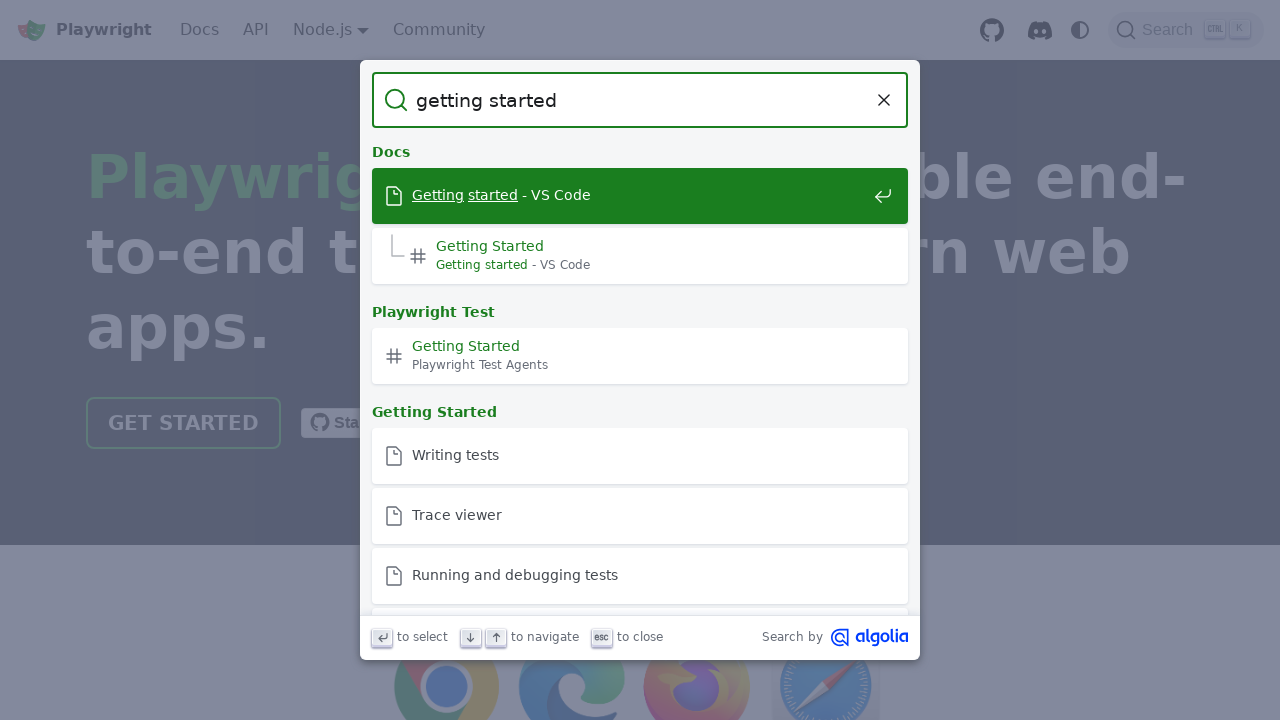

Search results displayed in dropdown
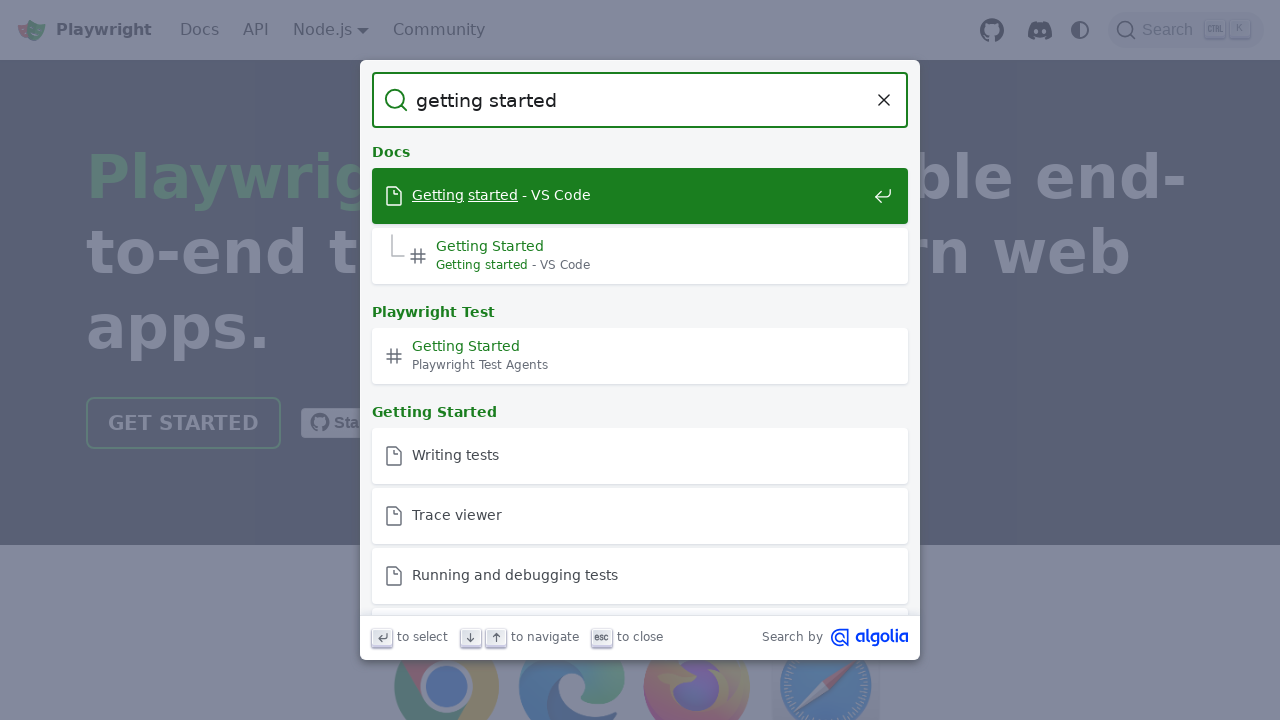

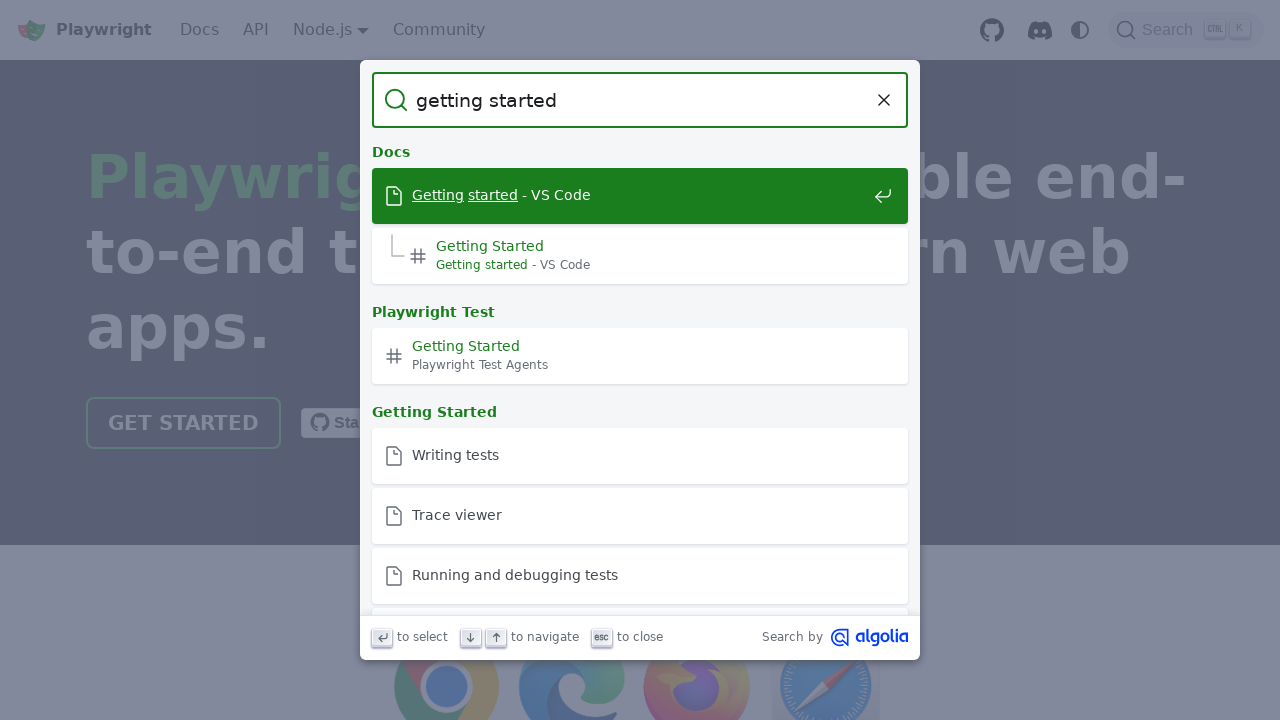